Clicks on the Products button from the main page

Starting URL: http://automationexercise.com

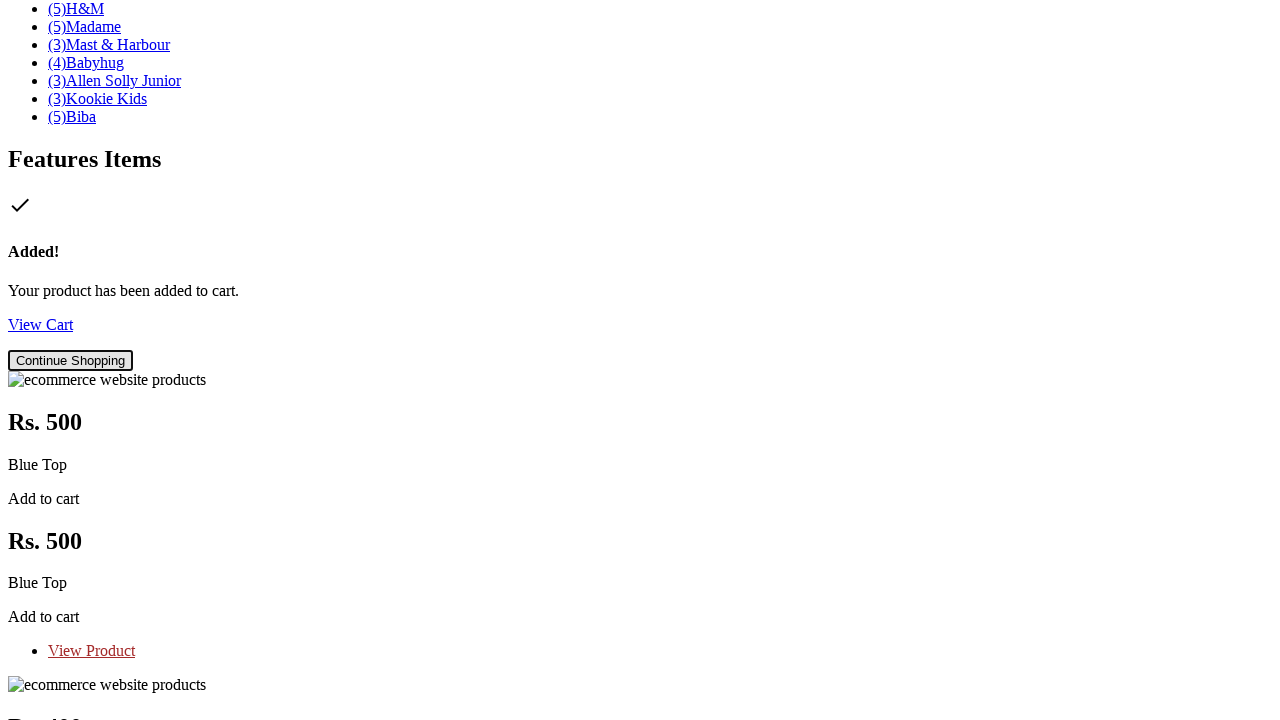

Clicked on the Products button at (56, 68) on a[href='/products']
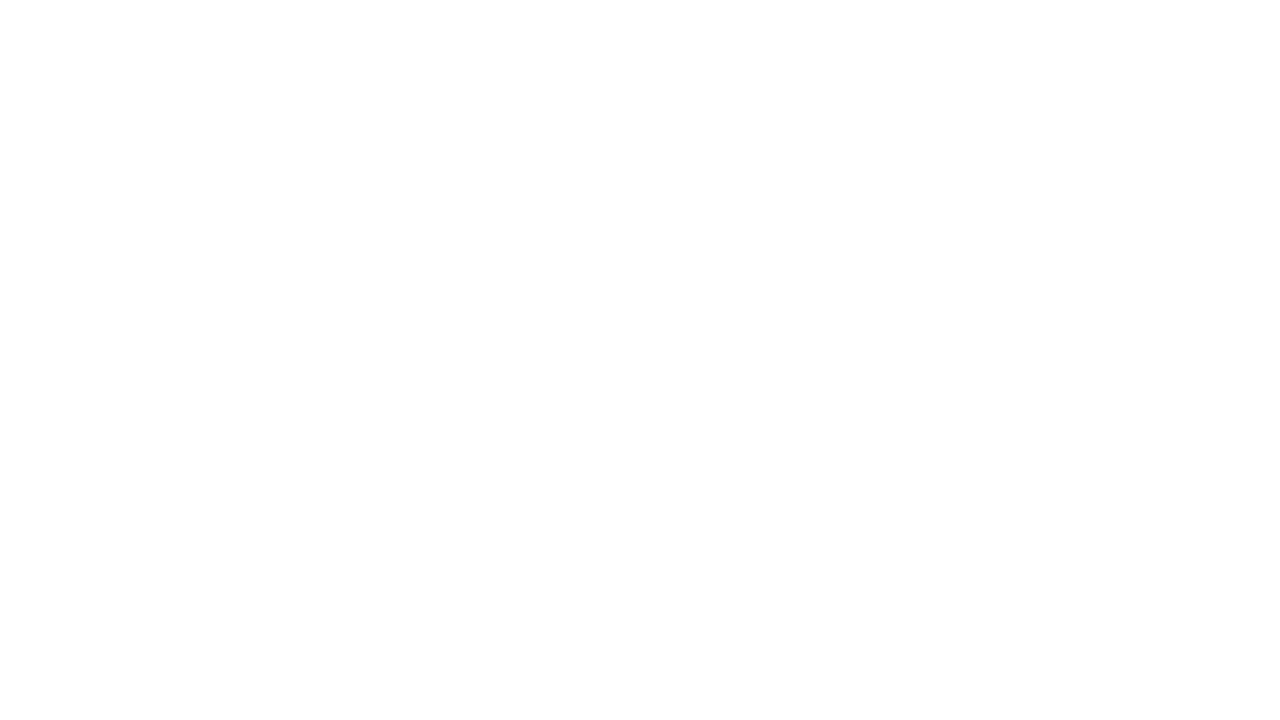

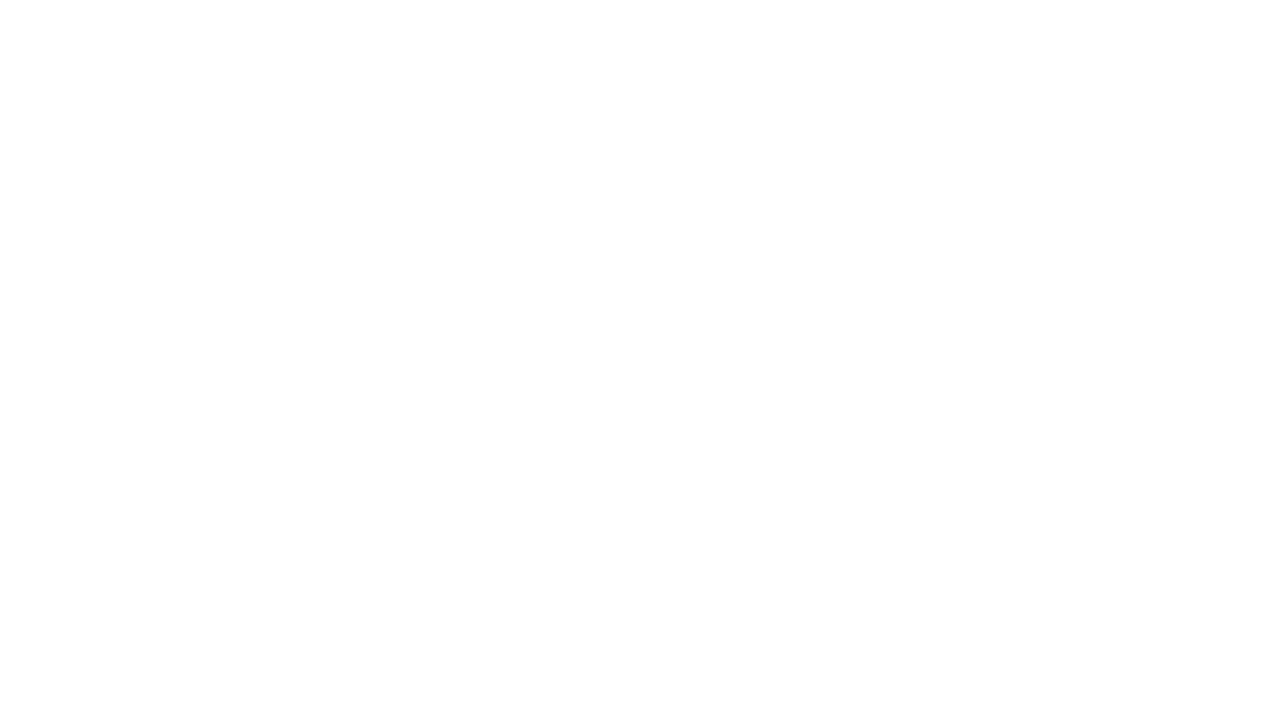